Tests JavaScript confirm dialog by clicking a button, accepting the confirm, and verifying the response message

Starting URL: https://popageorgianvictor.github.io/PUBLISHED-WEBPAGES/alert_confirm_prompt

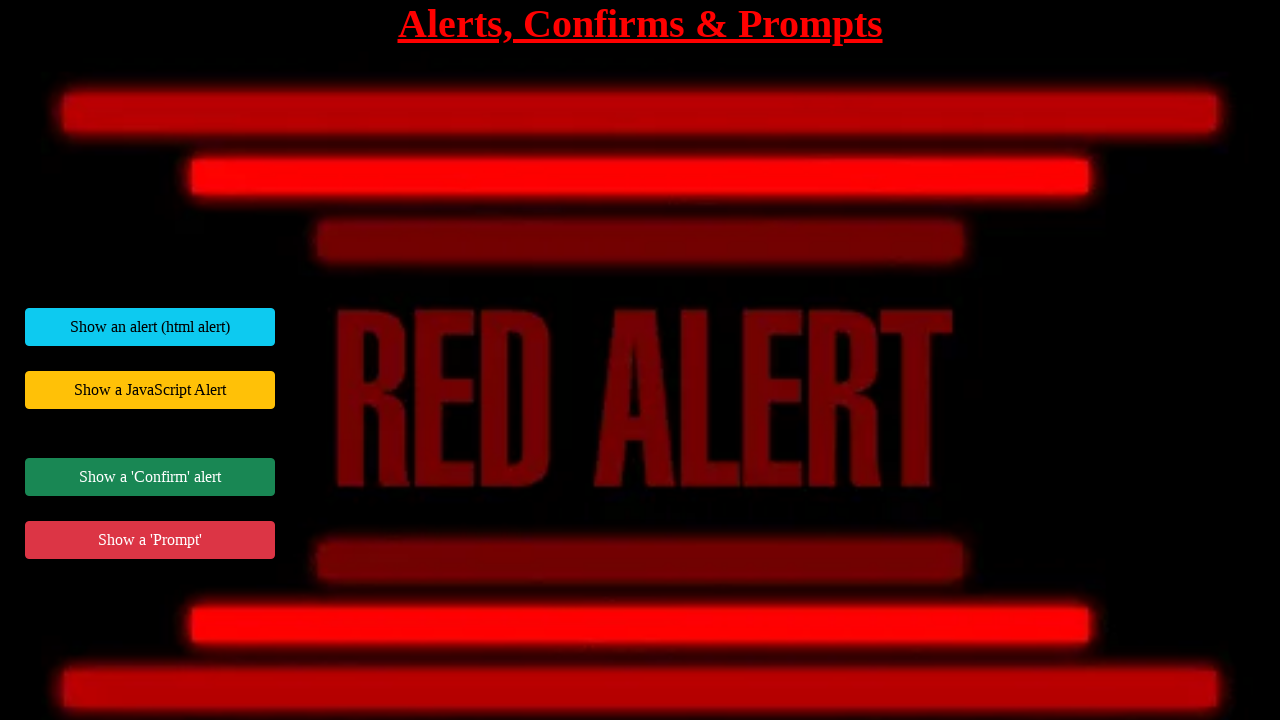

Set up dialog handler to accept confirm dialogs
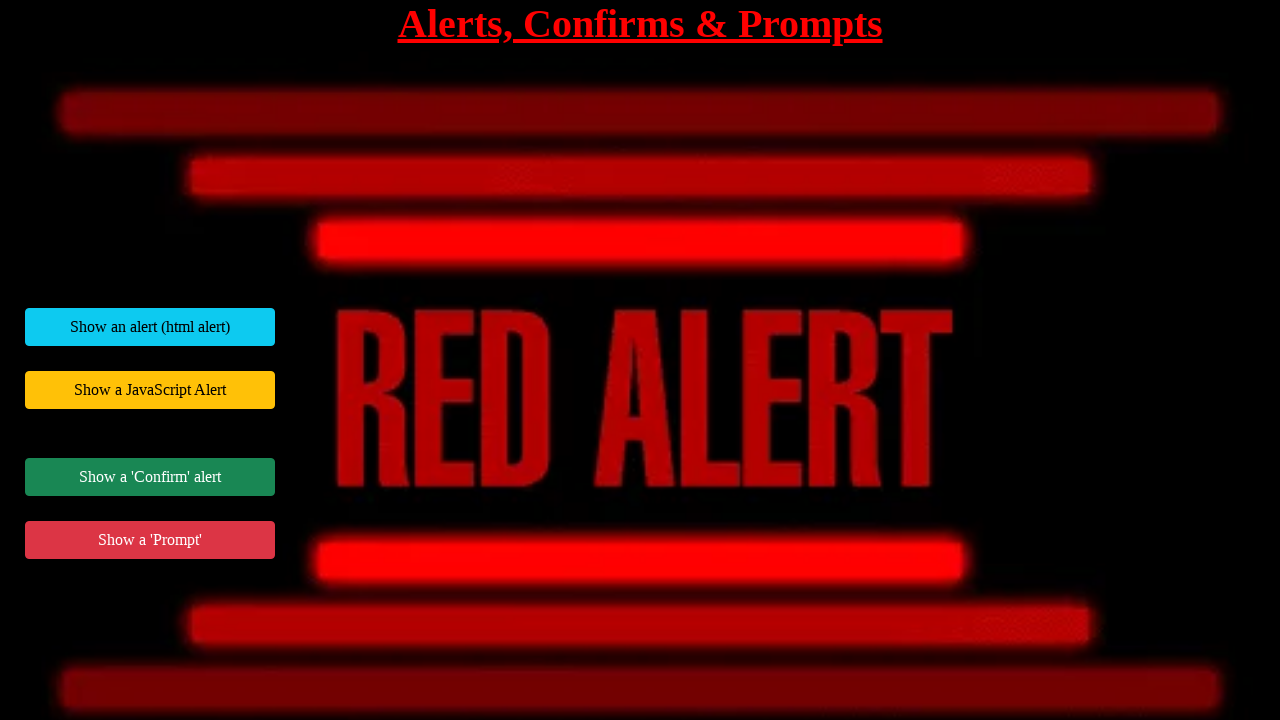

Clicked the JavaScript confirm button at (150, 477) on div#jsConfirmExample button
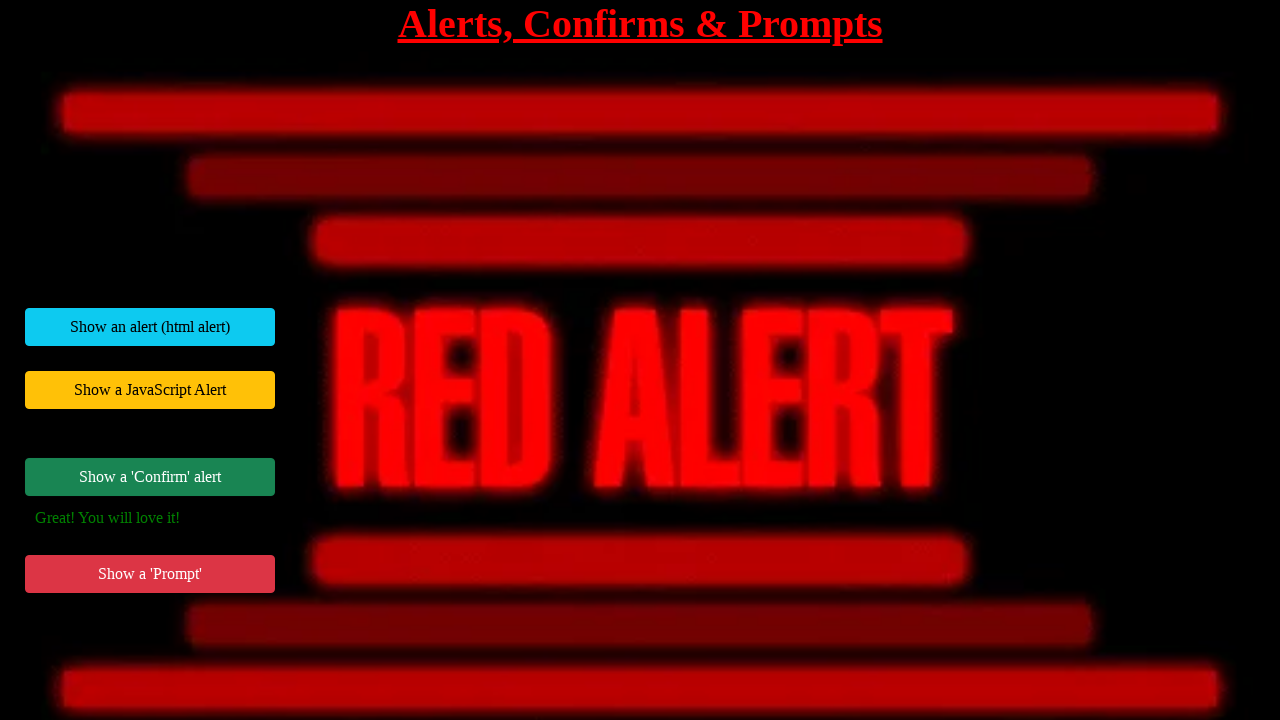

Waited for response message to appear
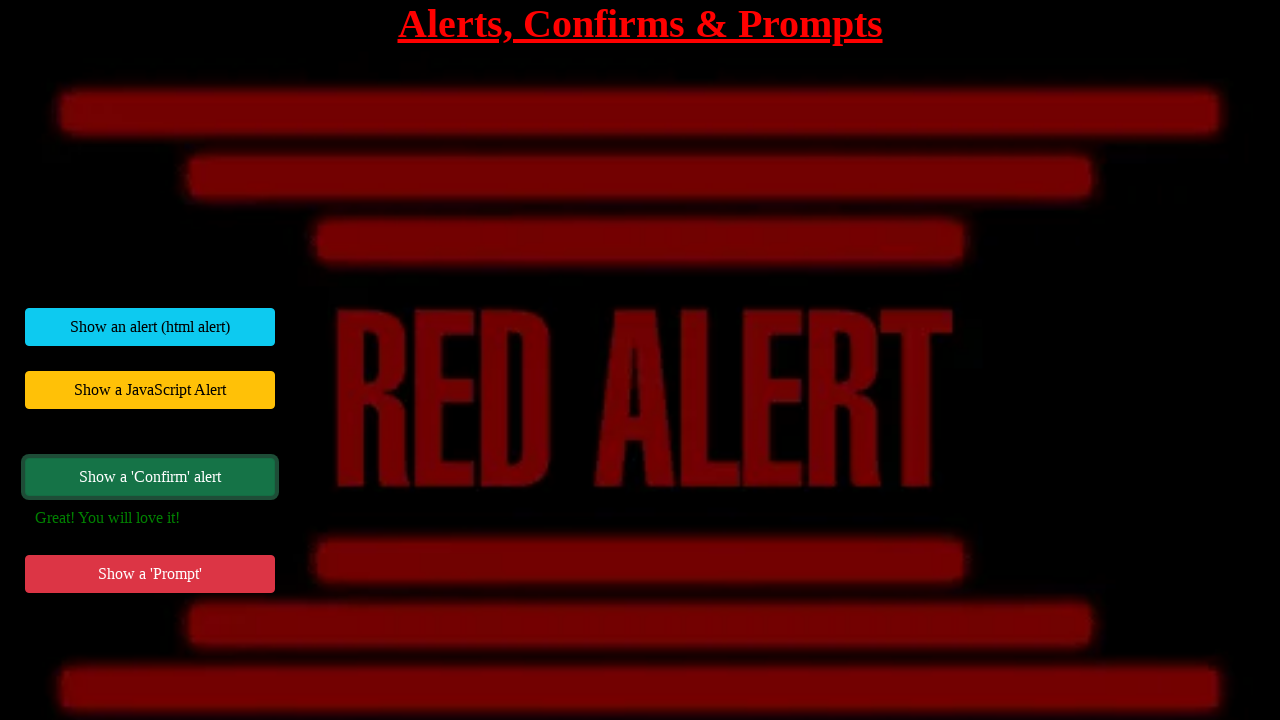

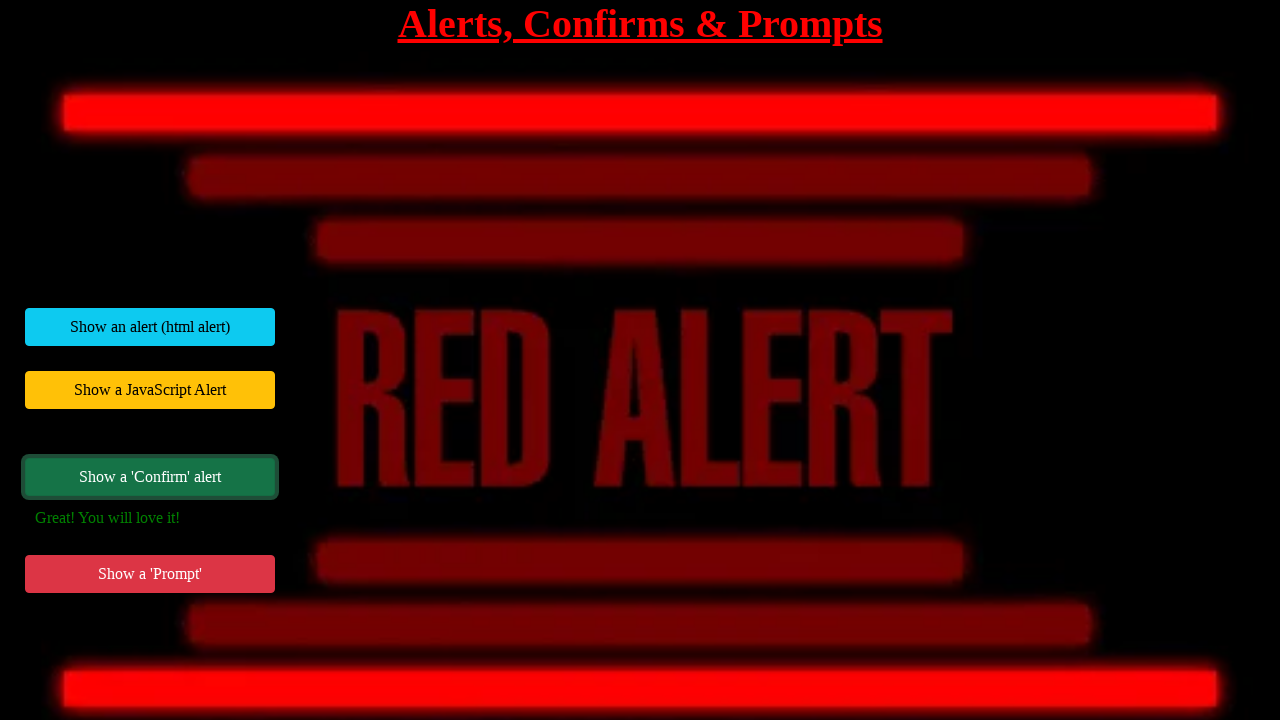